Tests that the loading indicator appears after clicking Start and disappears once loading is complete.

Starting URL: https://the-internet.herokuapp.com/dynamic_loading/1

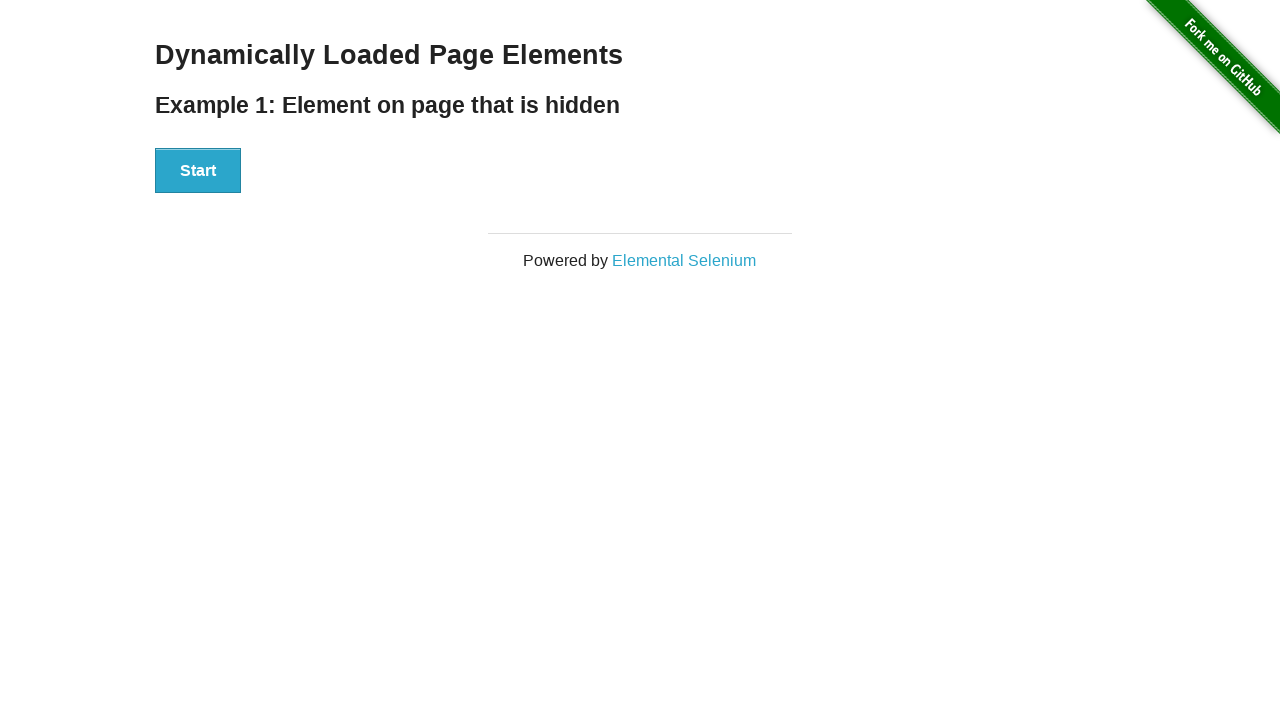

Clicked Start button at (198, 171) on #start button
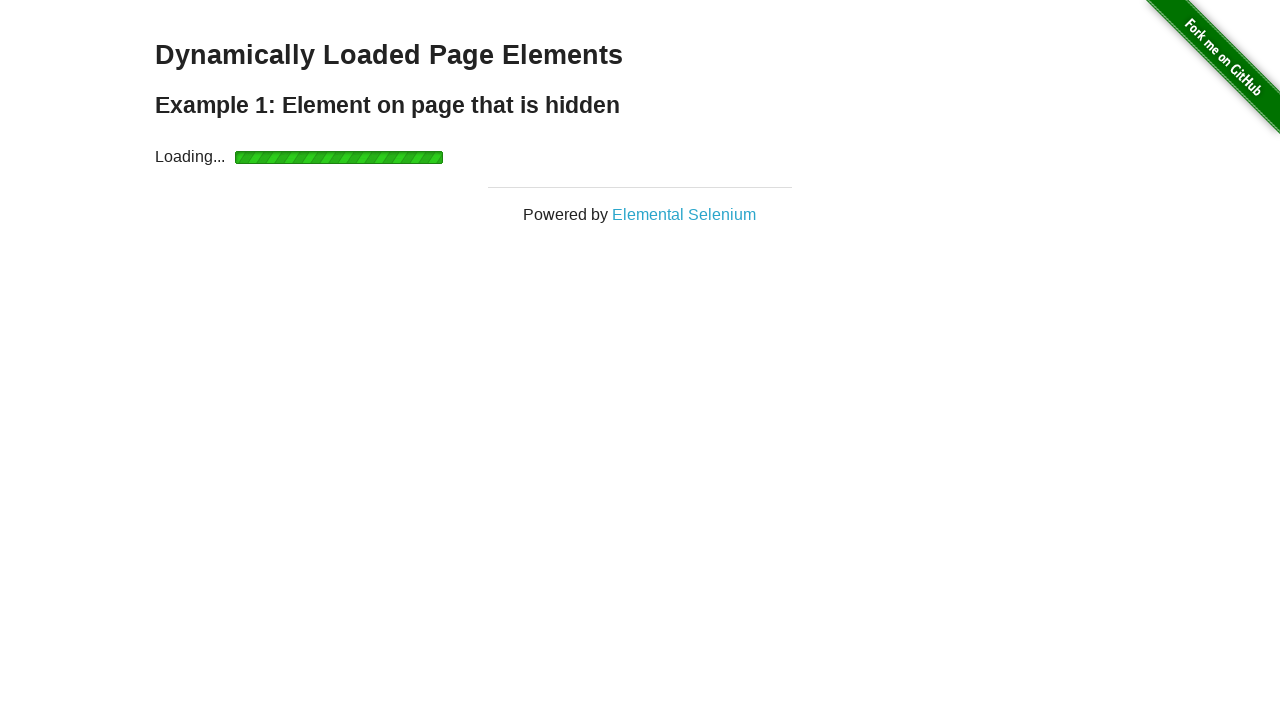

Verified loading indicator is visible
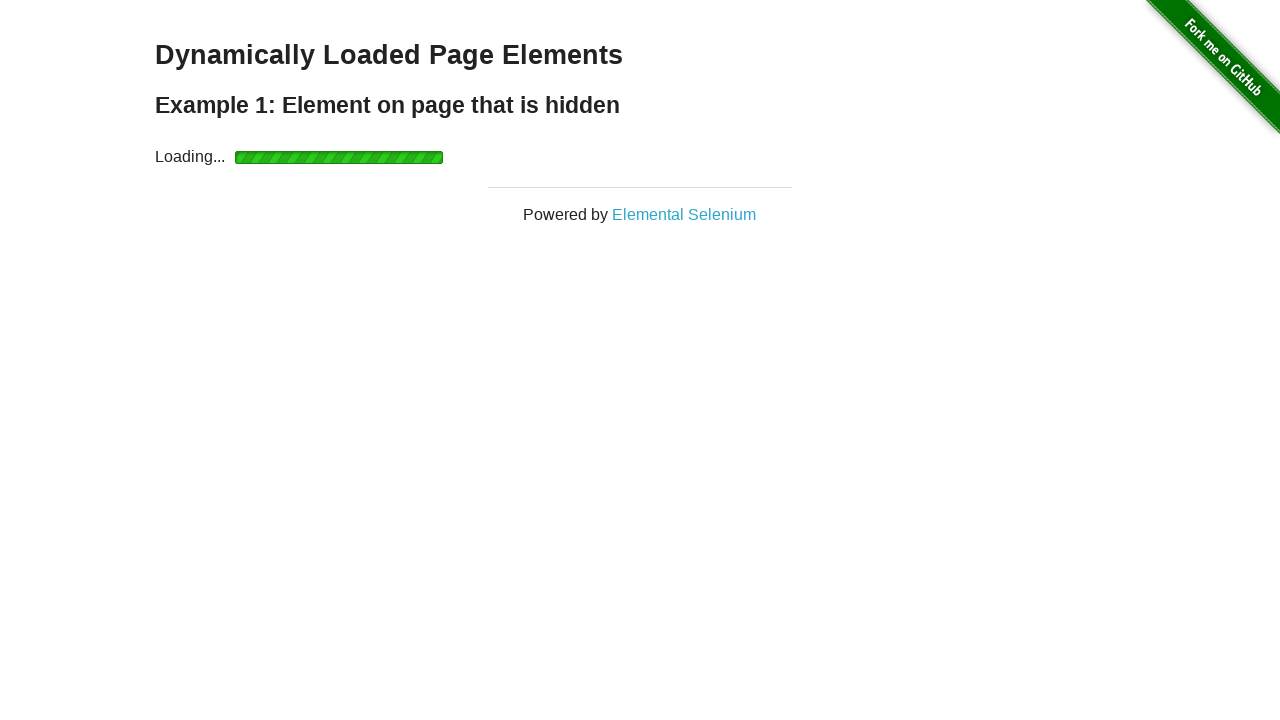

Loading completed and finish element appeared
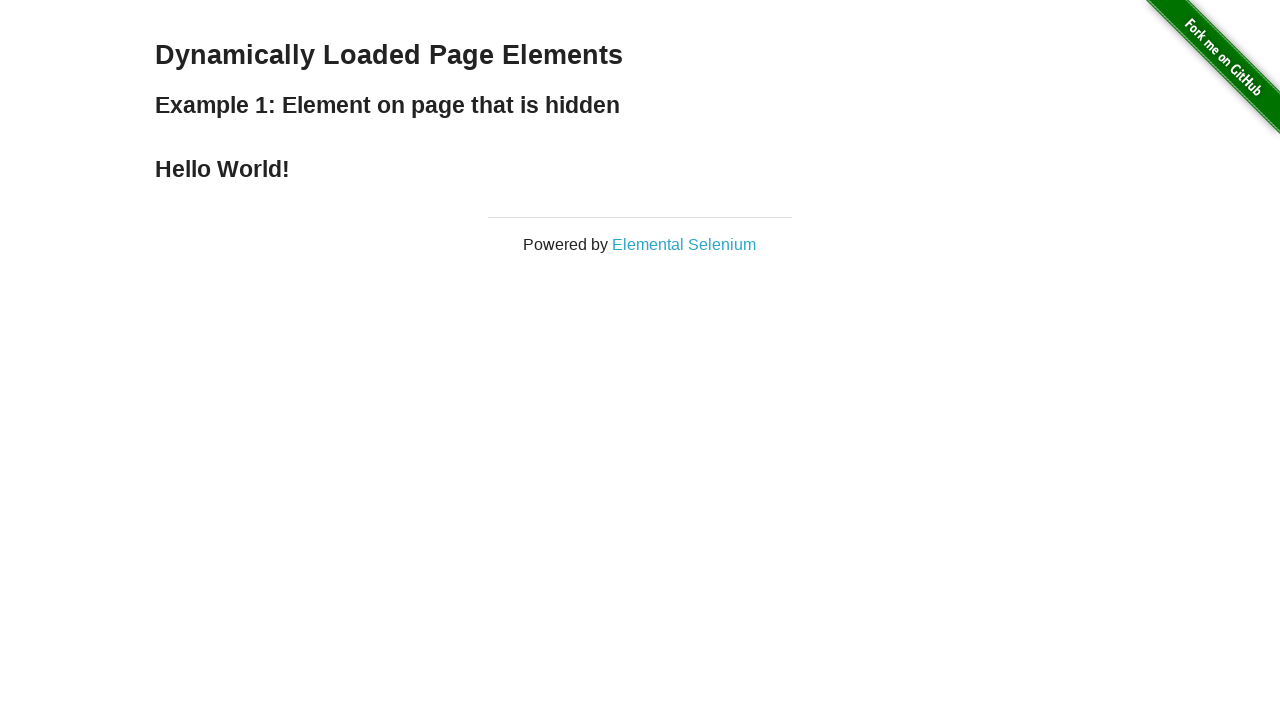

Verified loading indicator is no longer visible
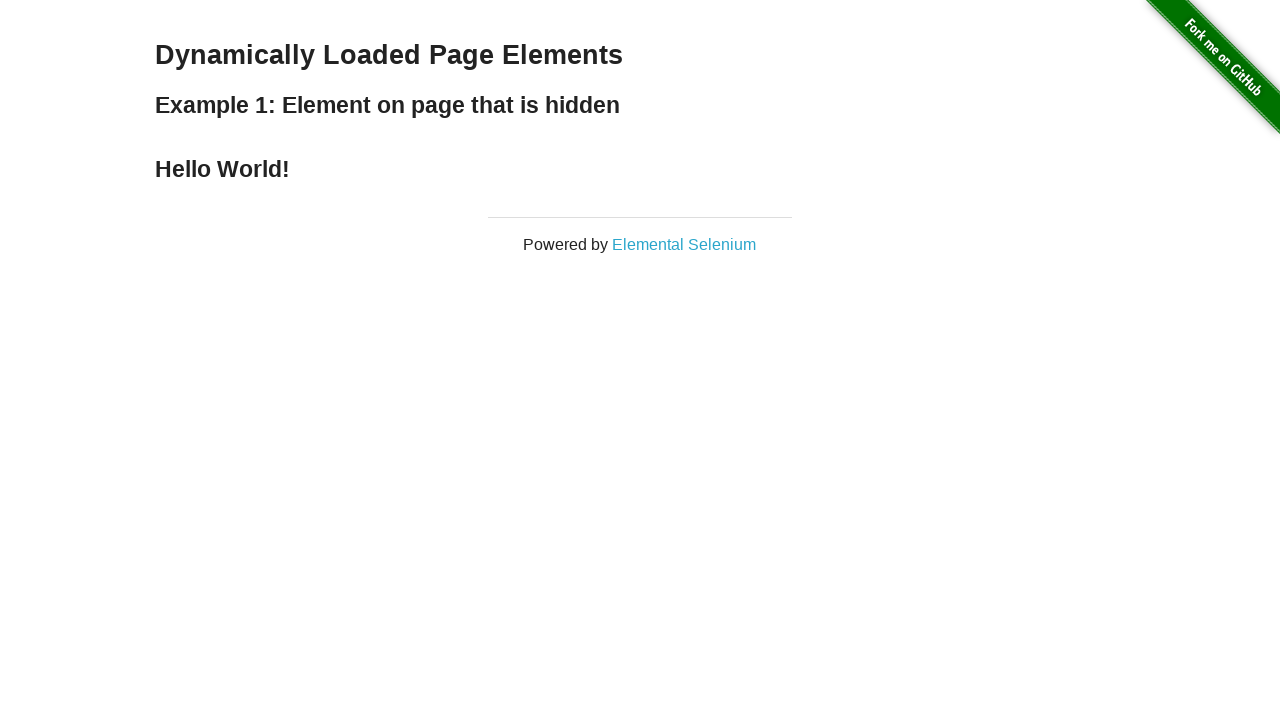

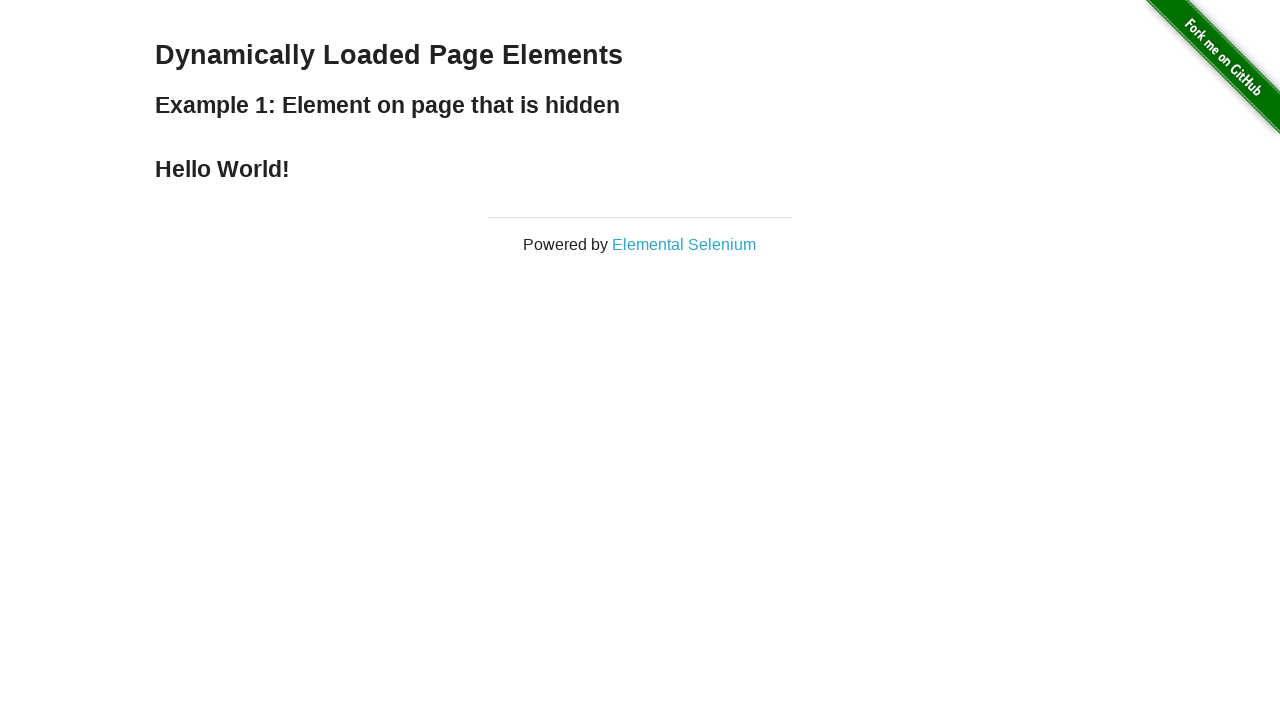